Tests unmarking a completed todo item by checking and then unchecking its checkbox.

Starting URL: https://demo.playwright.dev/todomvc

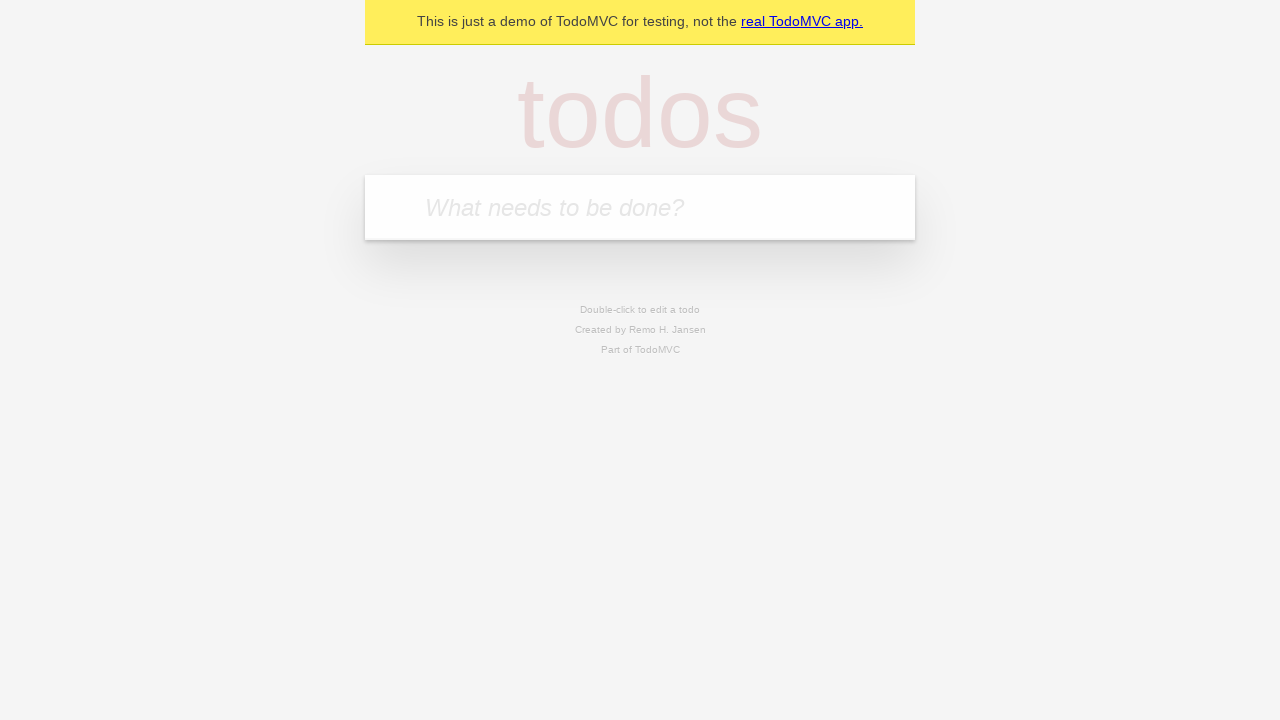

Filled todo input with 'buy some cheese' on internal:attr=[placeholder="What needs to be done?"i]
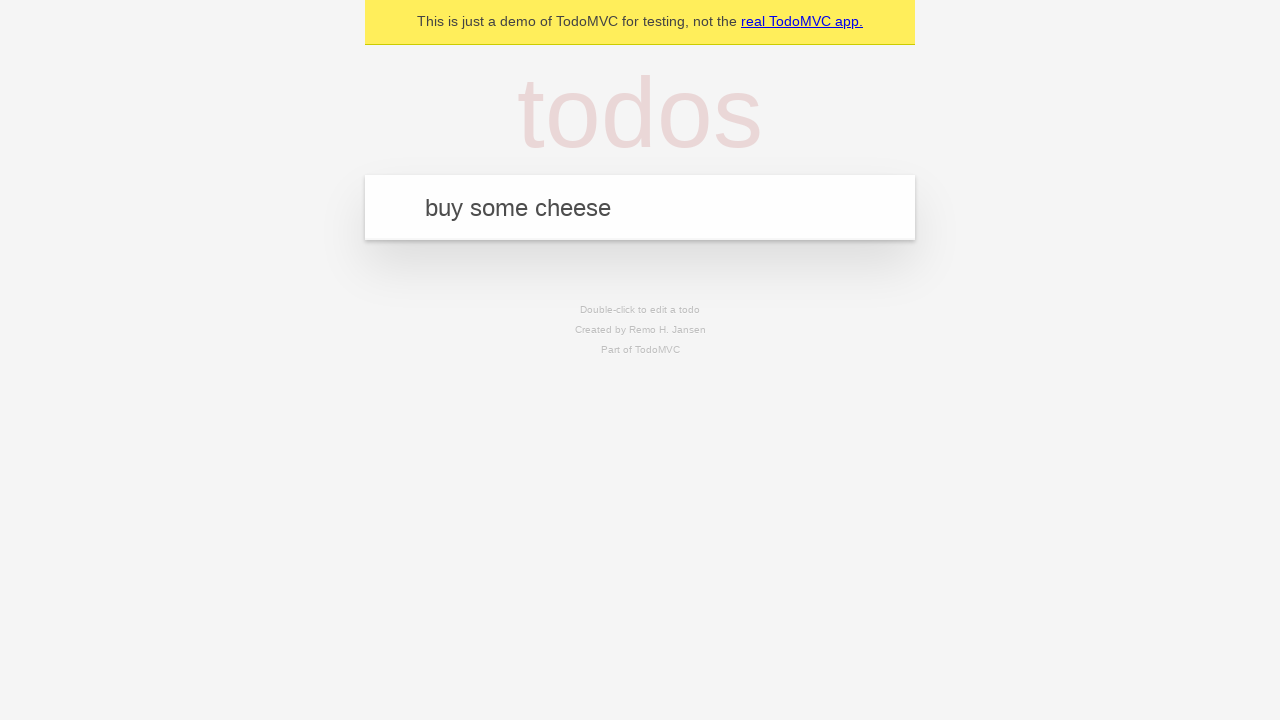

Pressed Enter to create first todo item on internal:attr=[placeholder="What needs to be done?"i]
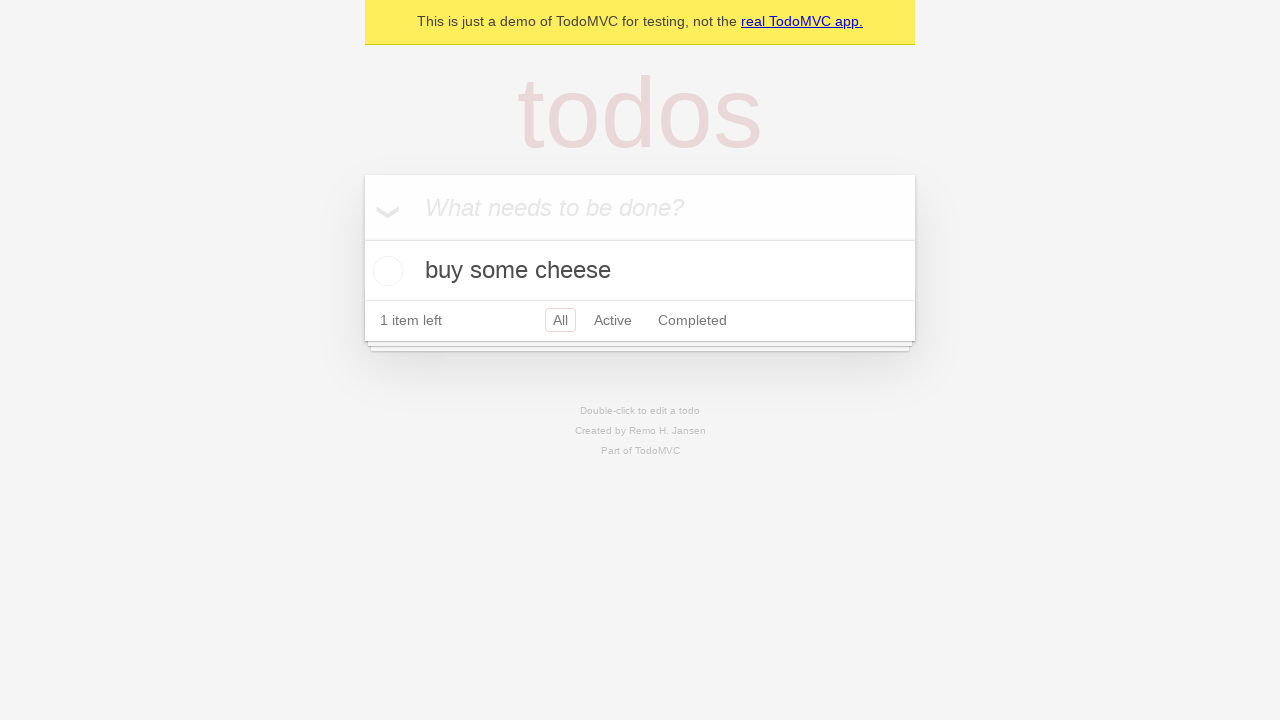

Filled todo input with 'feed the cat' on internal:attr=[placeholder="What needs to be done?"i]
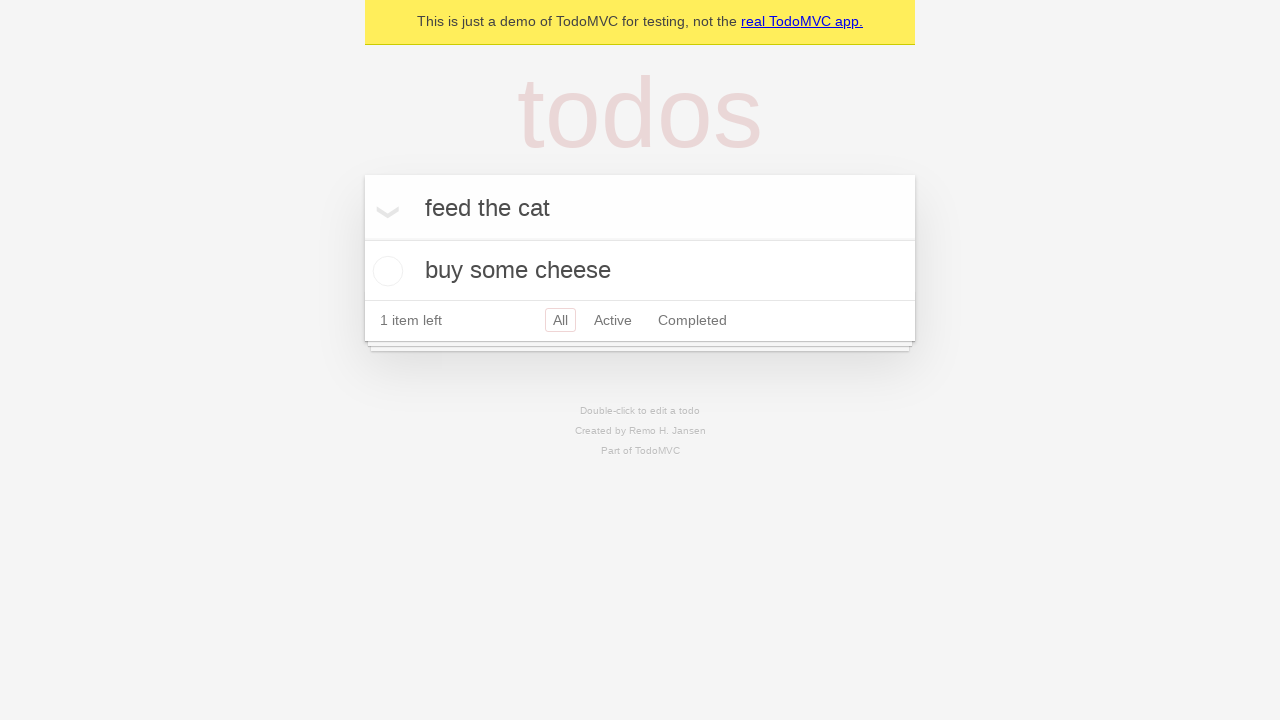

Pressed Enter to create second todo item on internal:attr=[placeholder="What needs to be done?"i]
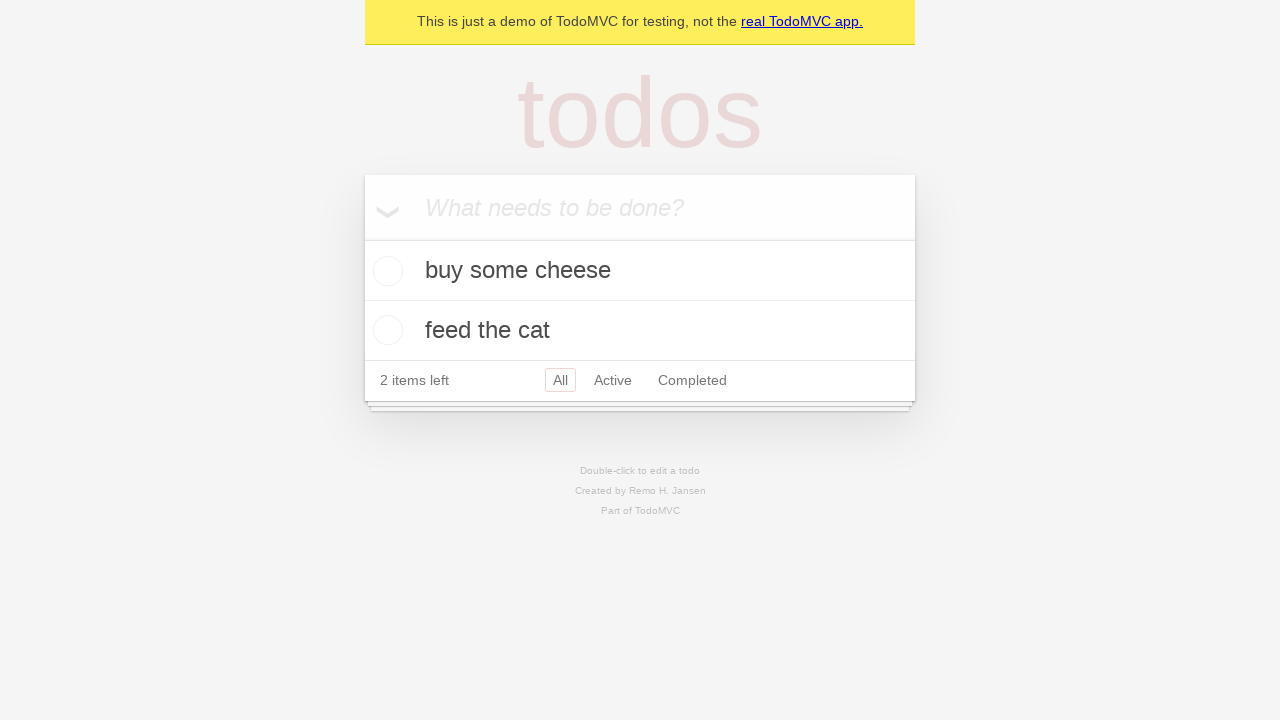

Waited for second todo item to appear
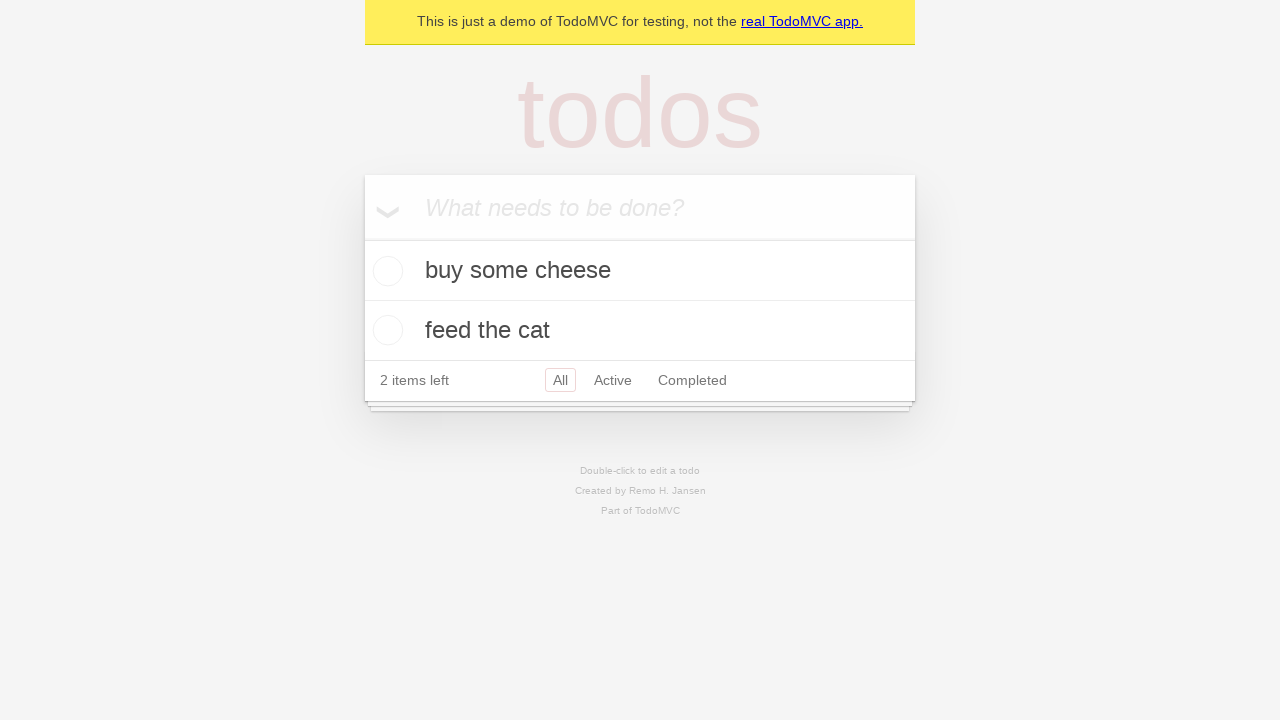

Located first todo item
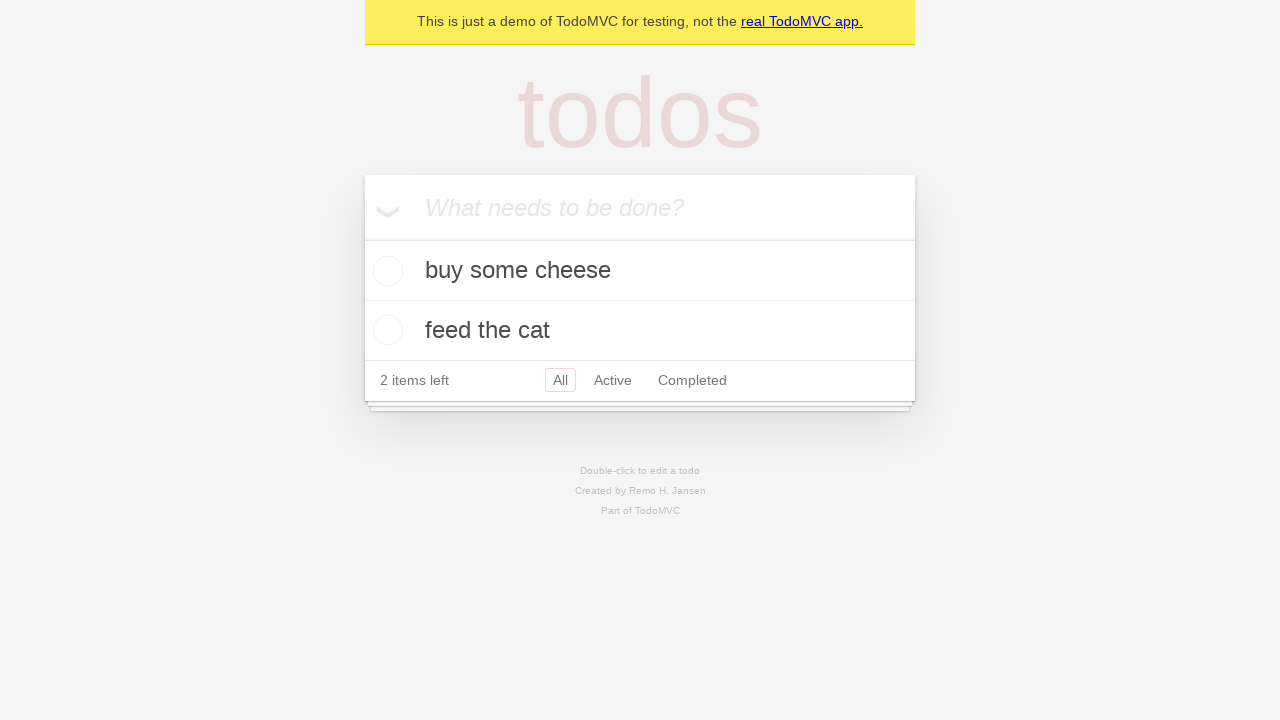

Located checkbox for first todo item
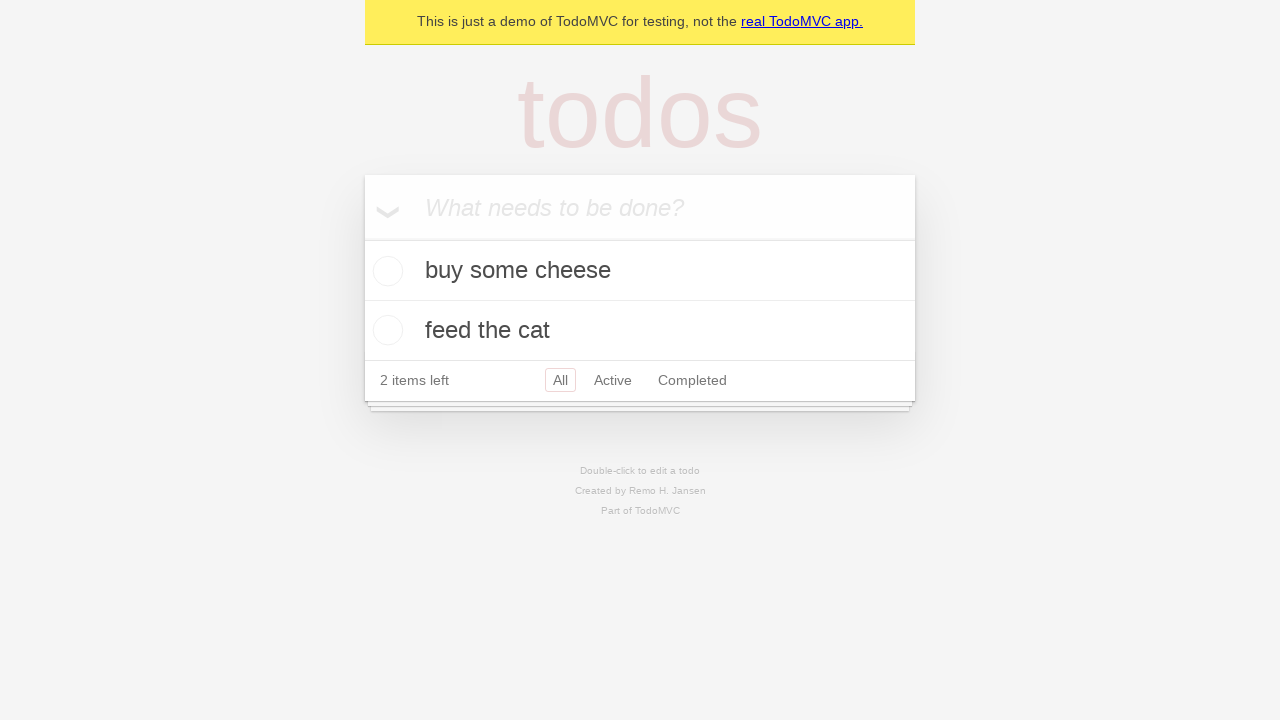

Checked the first todo item to mark it as complete at (385, 271) on internal:testid=[data-testid="todo-item"s] >> nth=0 >> internal:role=checkbox
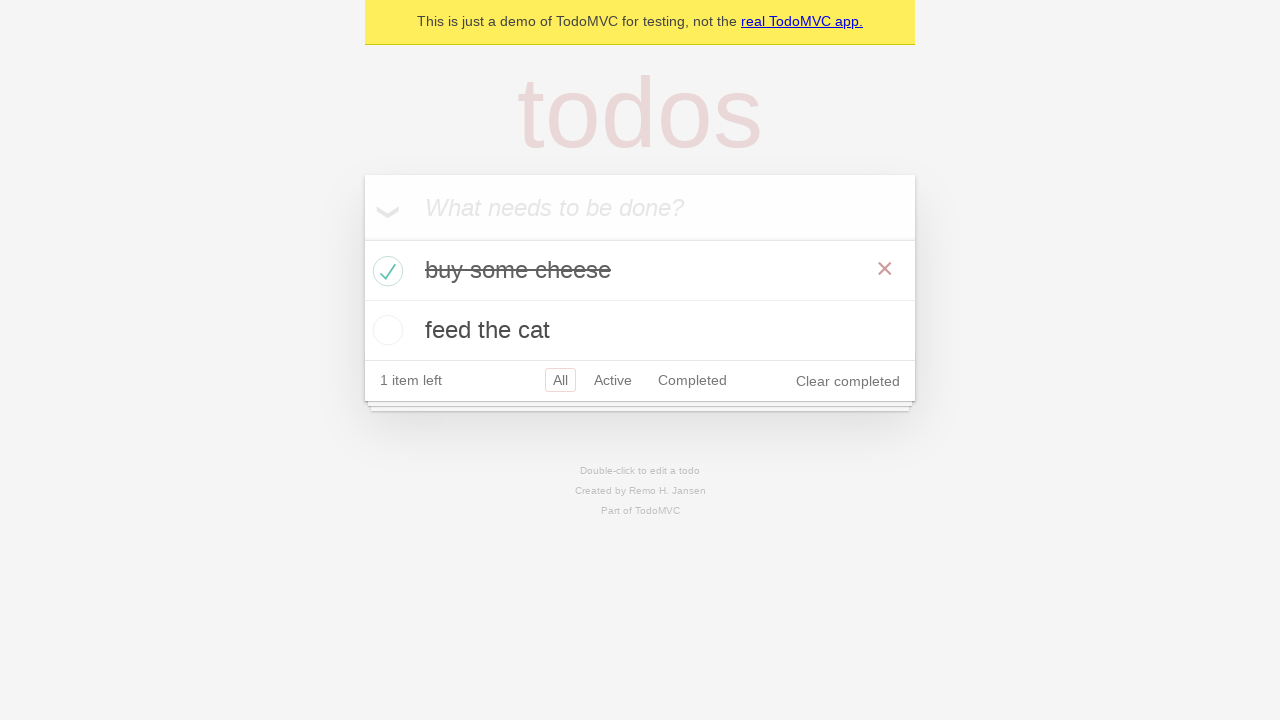

Unchecked the first todo item to mark it as incomplete at (385, 271) on internal:testid=[data-testid="todo-item"s] >> nth=0 >> internal:role=checkbox
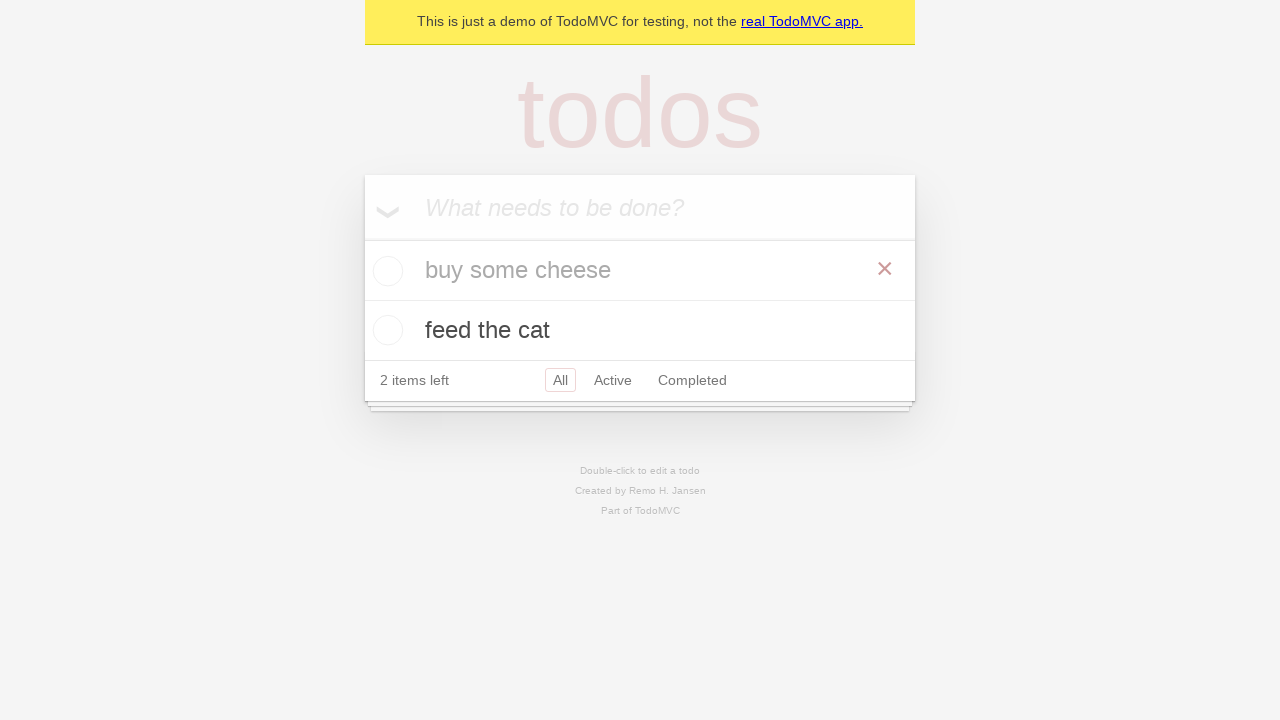

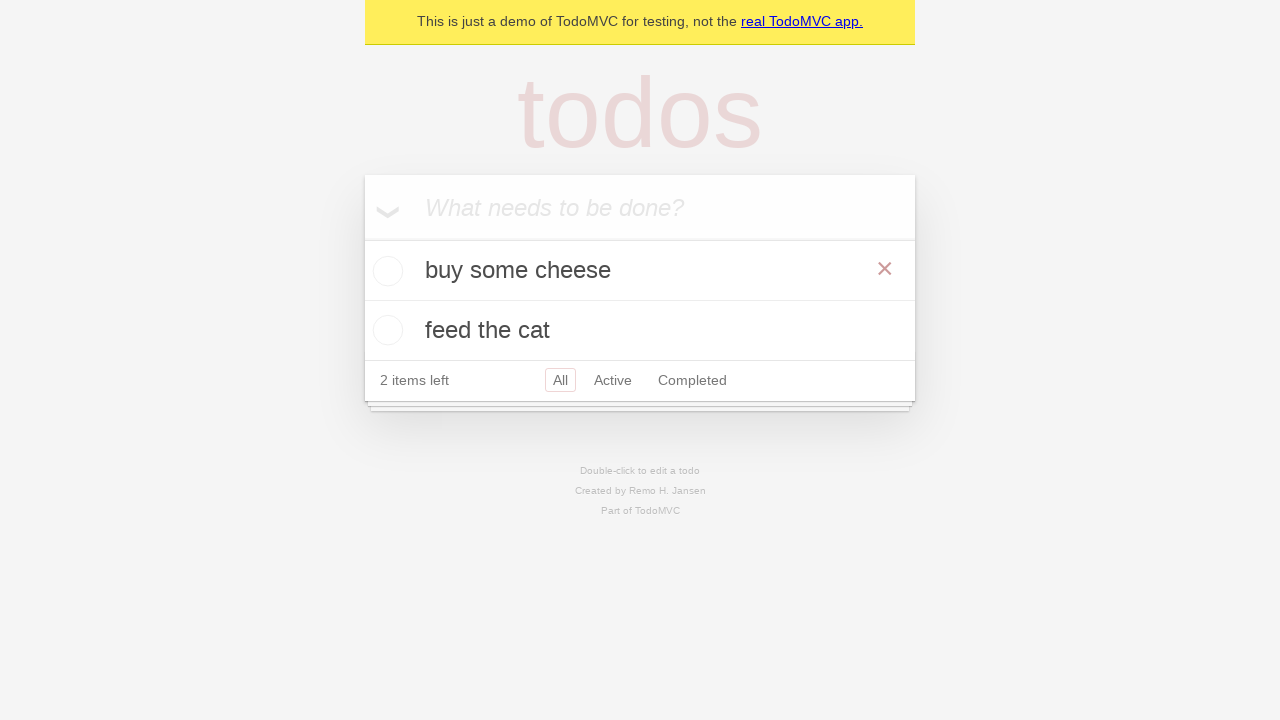